Tests the checkout flow by adding an item to the cart, filling out shipping information, and completing the order

Starting URL: https://danube-webshop.herokuapp.com/

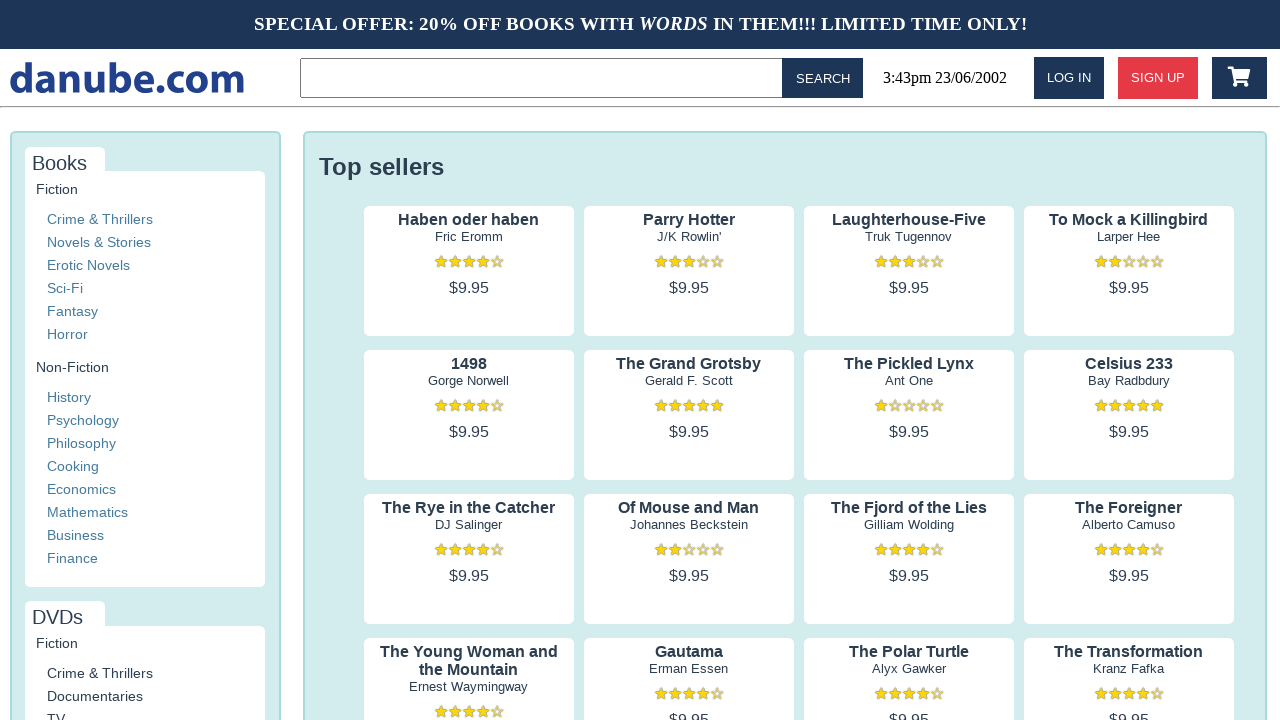

Clicked on first item's author to view product details at (469, 237) on .preview:nth-child(1) > .preview-author
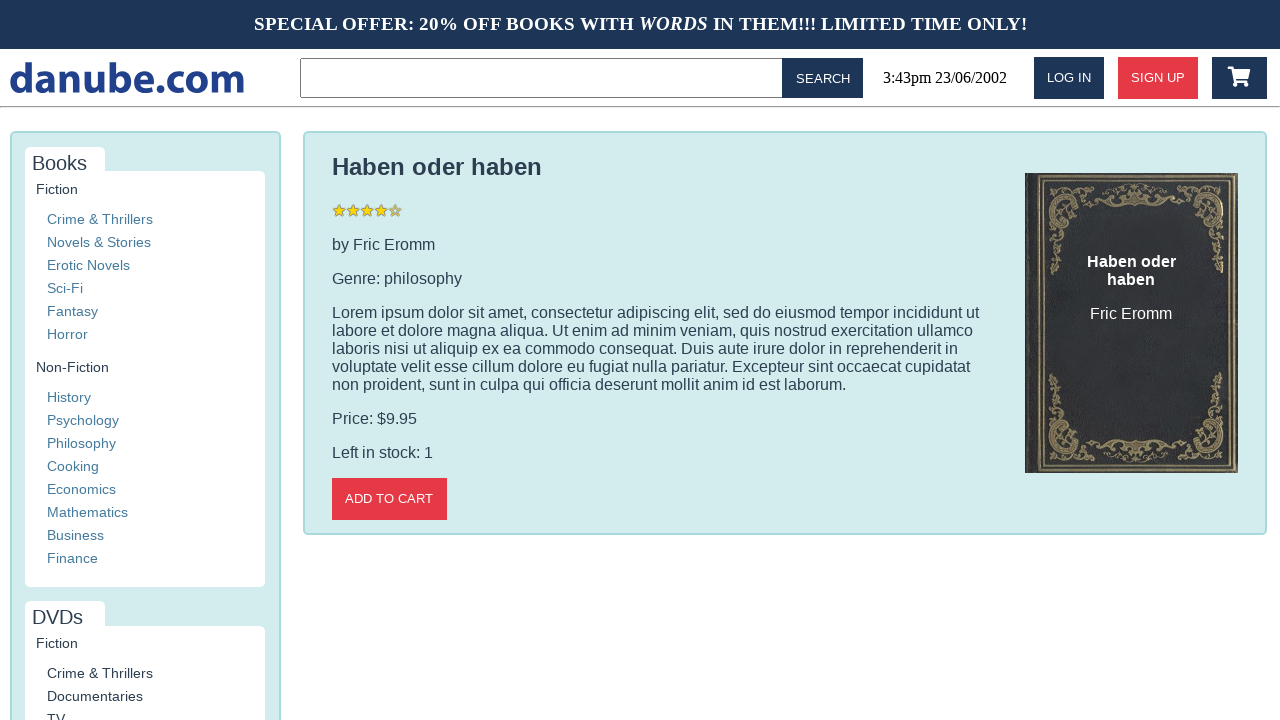

Added item to cart at (389, 499) on .detail-wrapper > .call-to-action
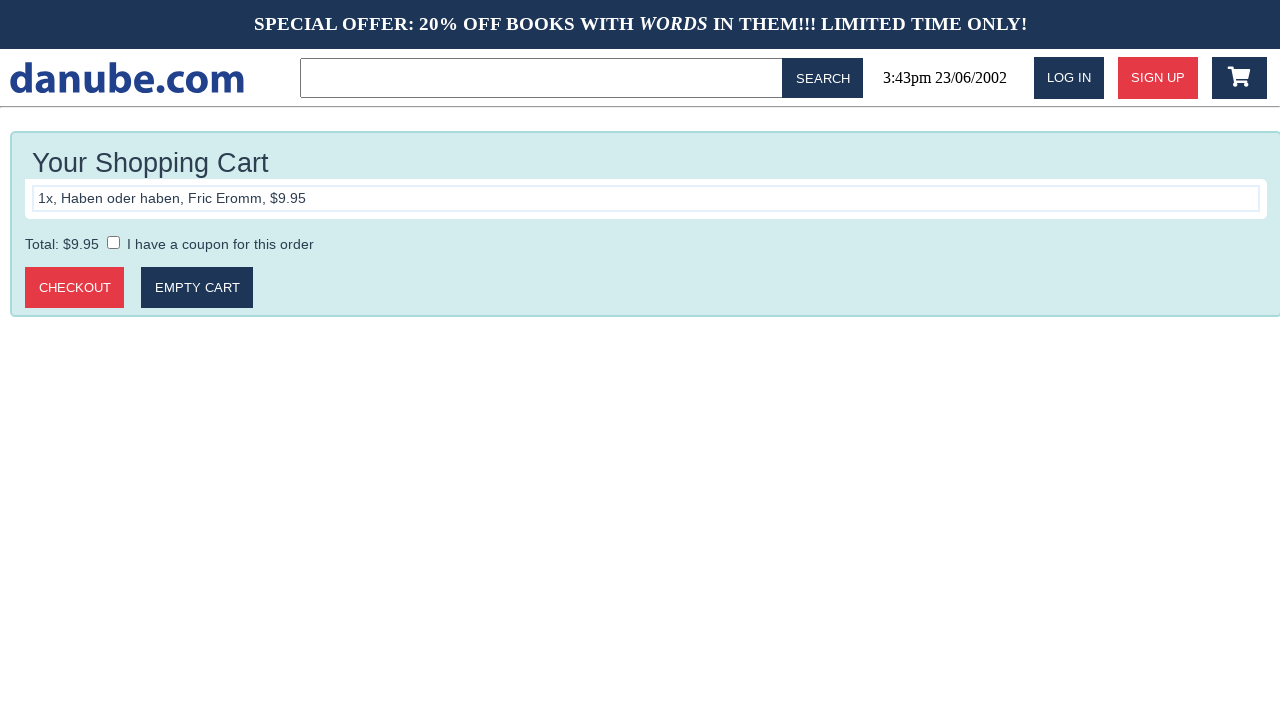

Clicked logo to return to home page at (127, 78) on #logo
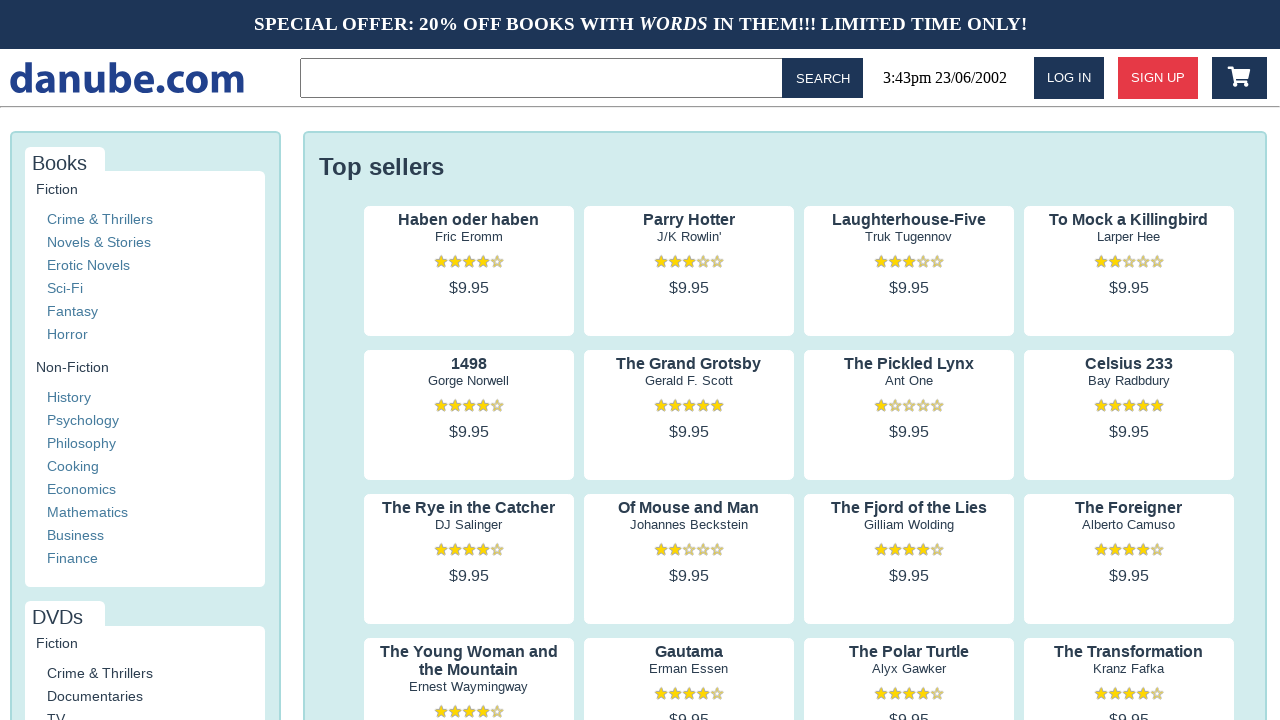

Home page loaded and network idle
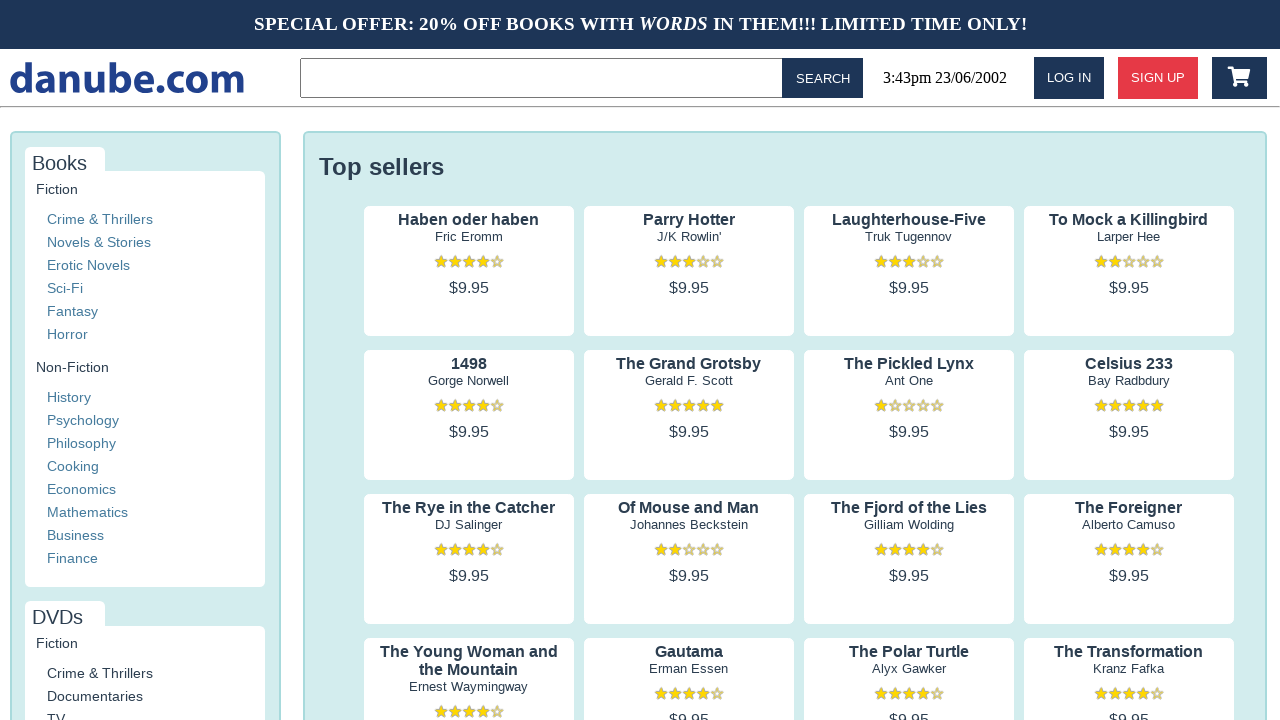

Navigated to shopping cart at (1239, 78) on #cart
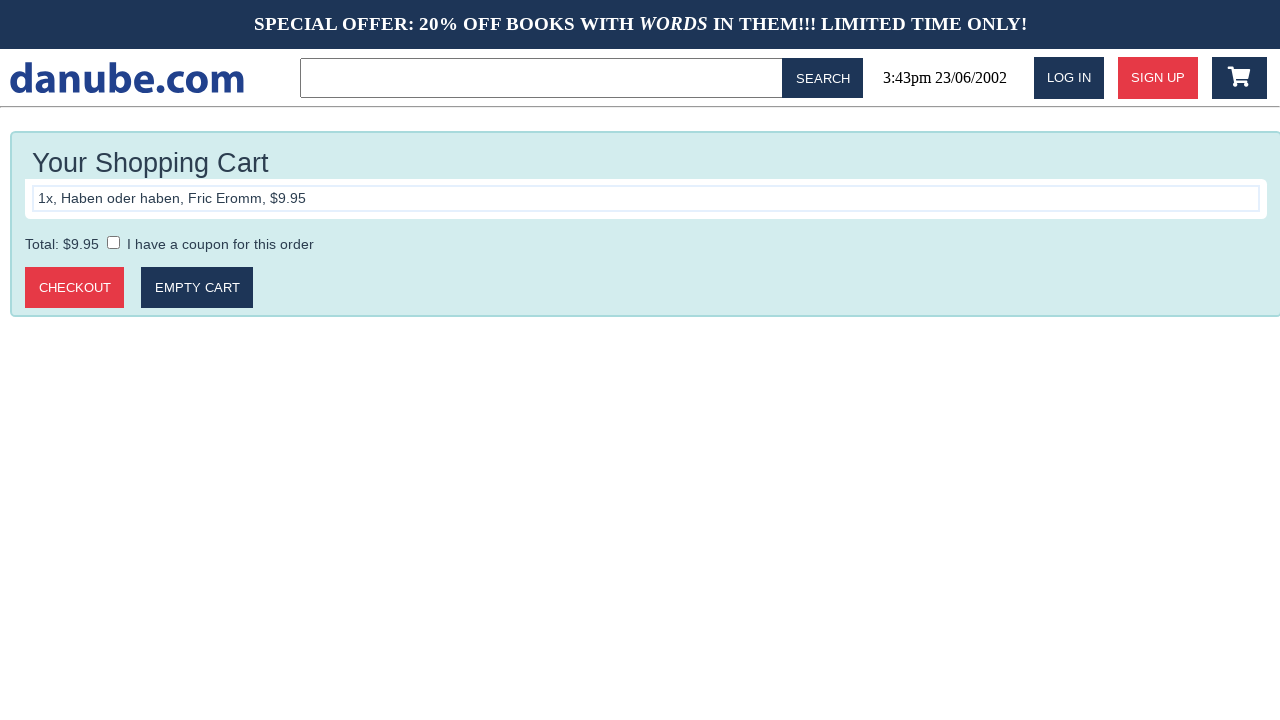

Clicked proceed to checkout button at (75, 288) on .cart > .call-to-action
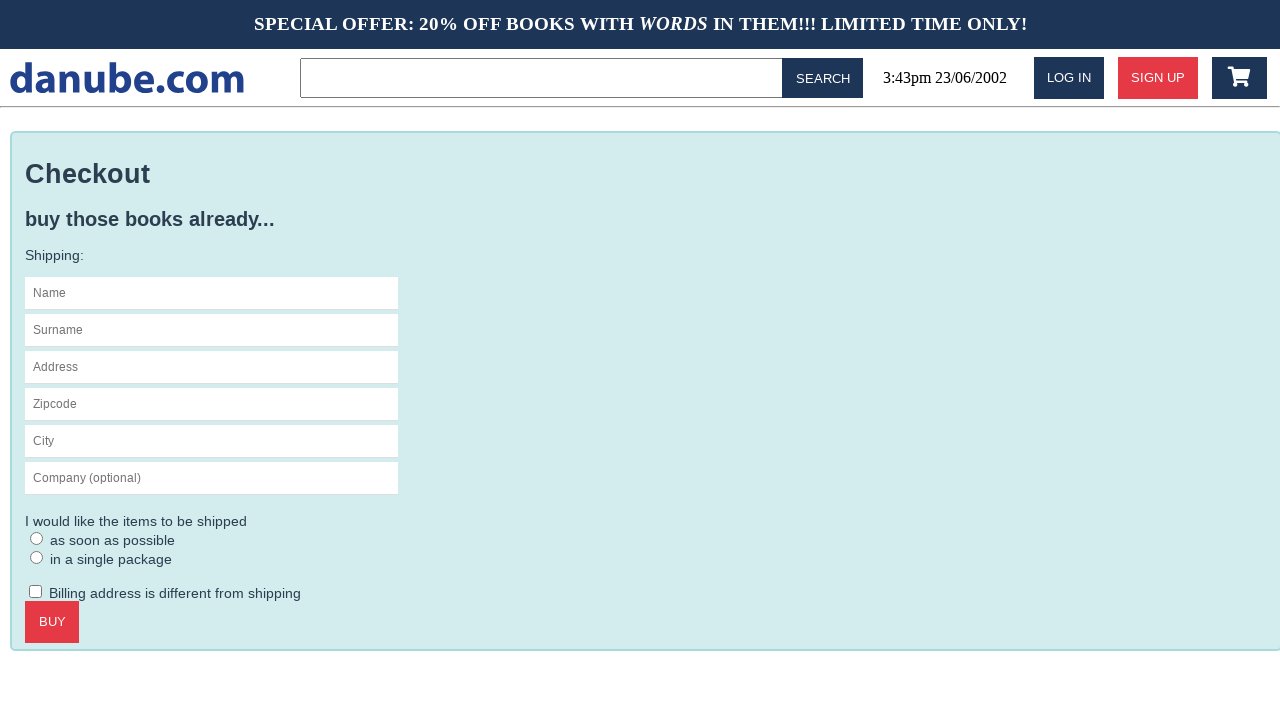

Clicked on name field at (212, 293) on #s-name
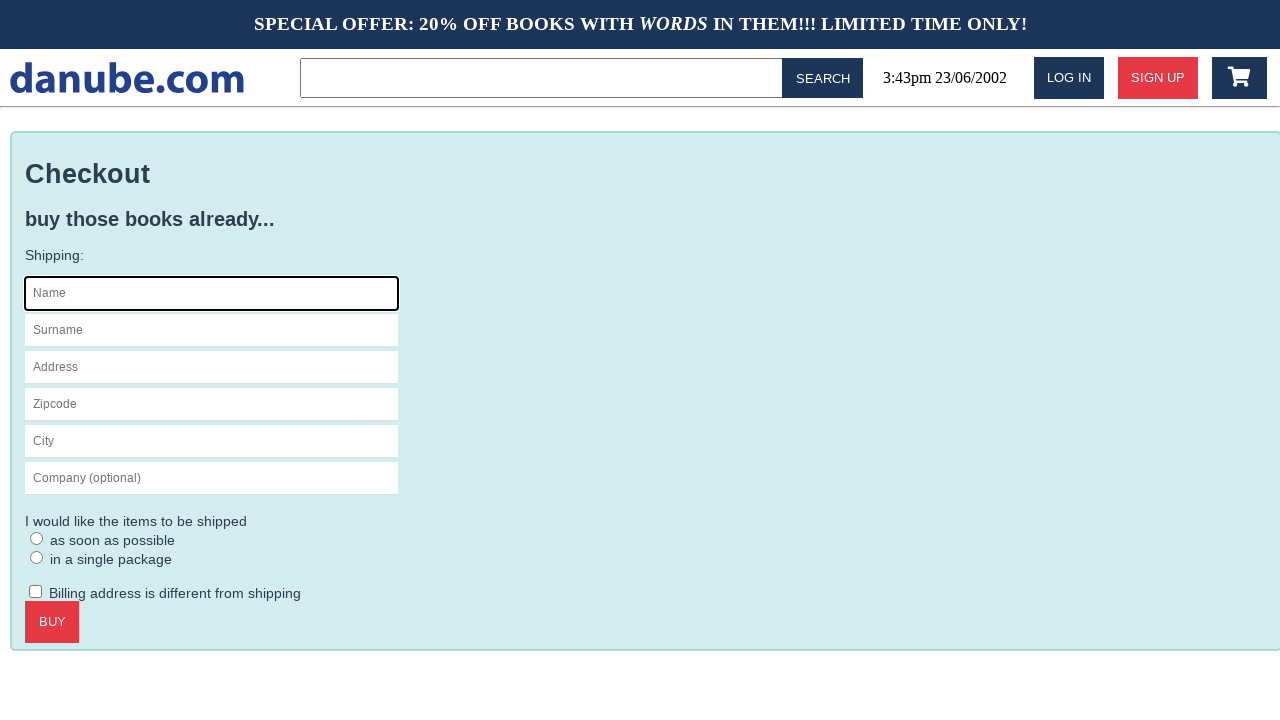

Filled name field with 'Max' on #s-name
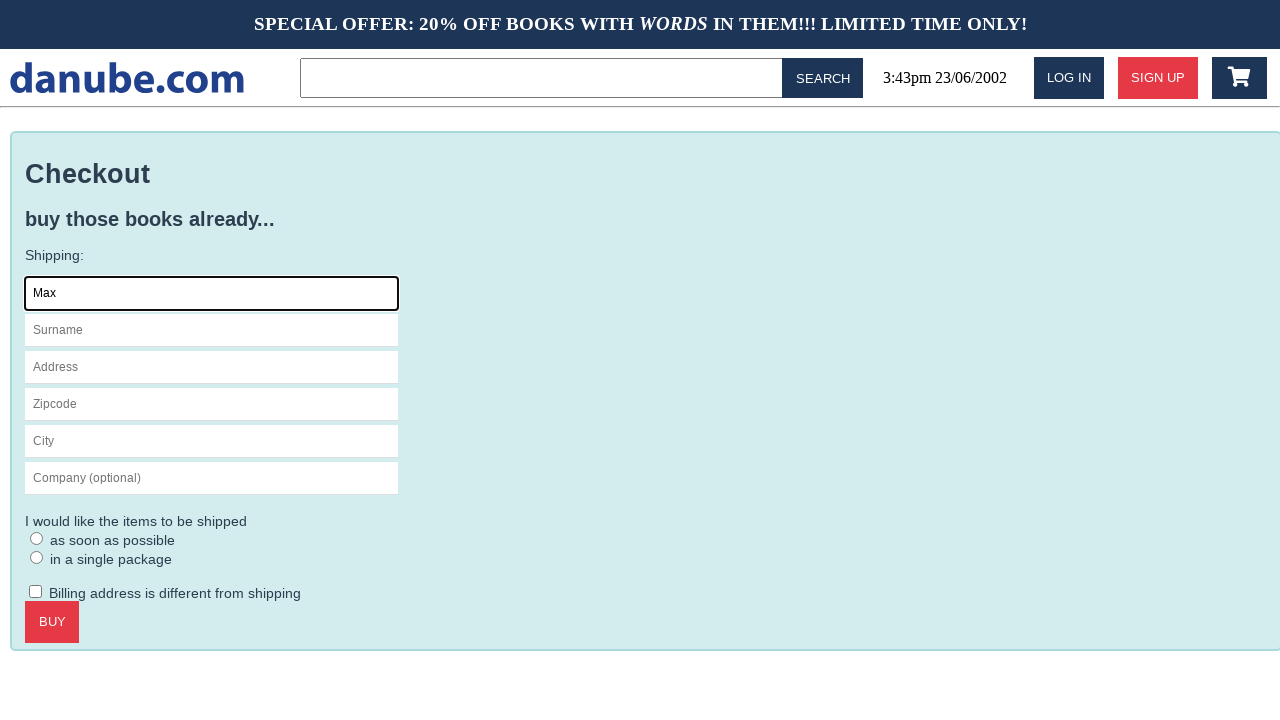

Filled surname field with 'Mustermann' on #s-surname
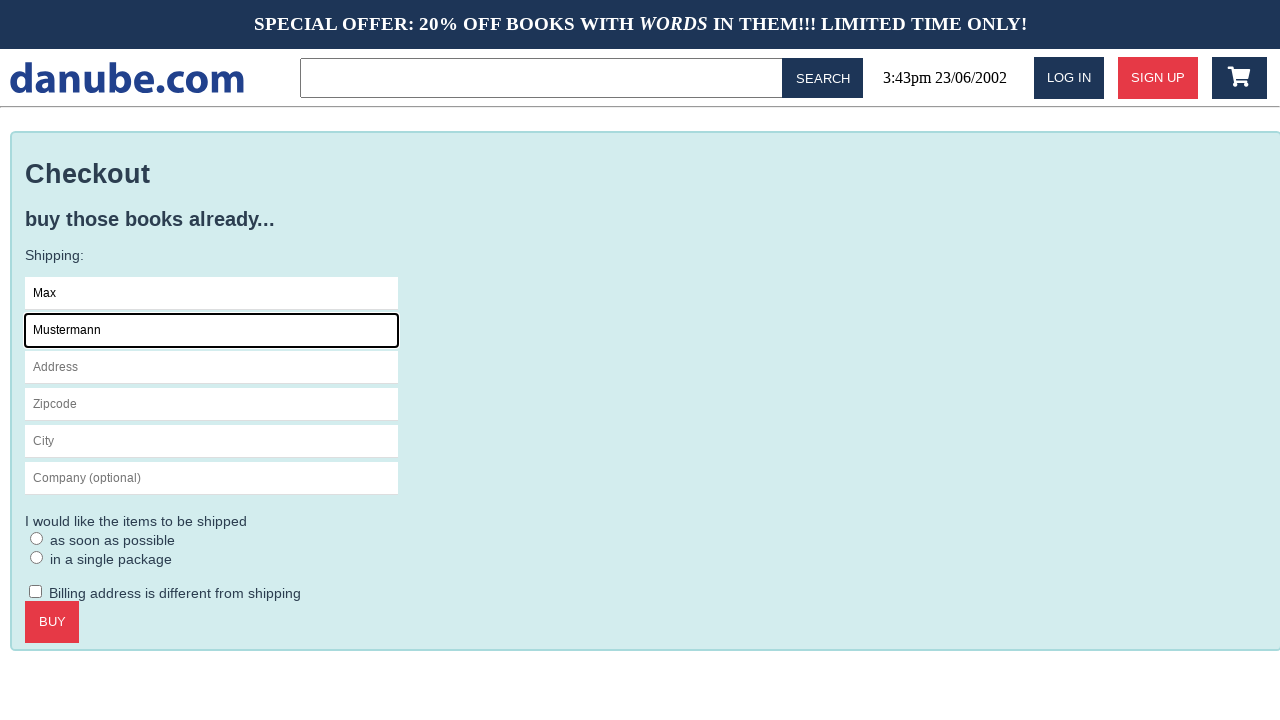

Filled address field with 'Charlottenstr. 57' on #s-address
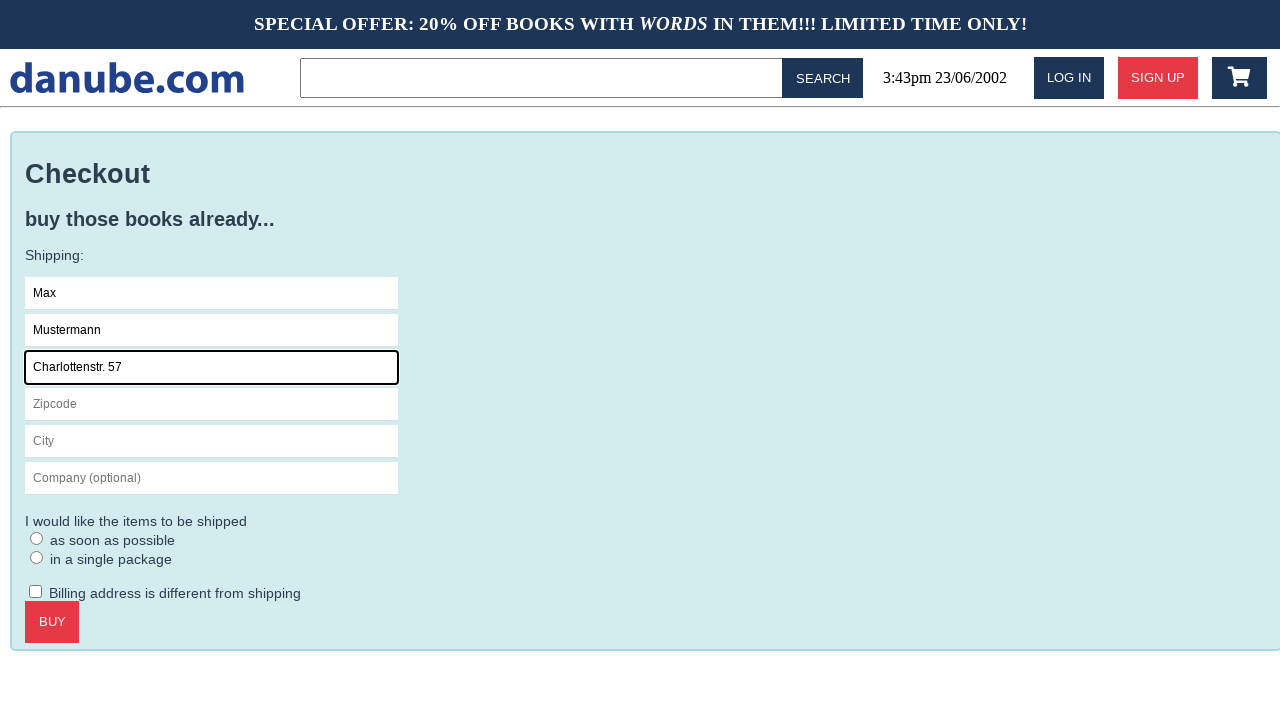

Filled zipcode field with '10117' on #s-zipcode
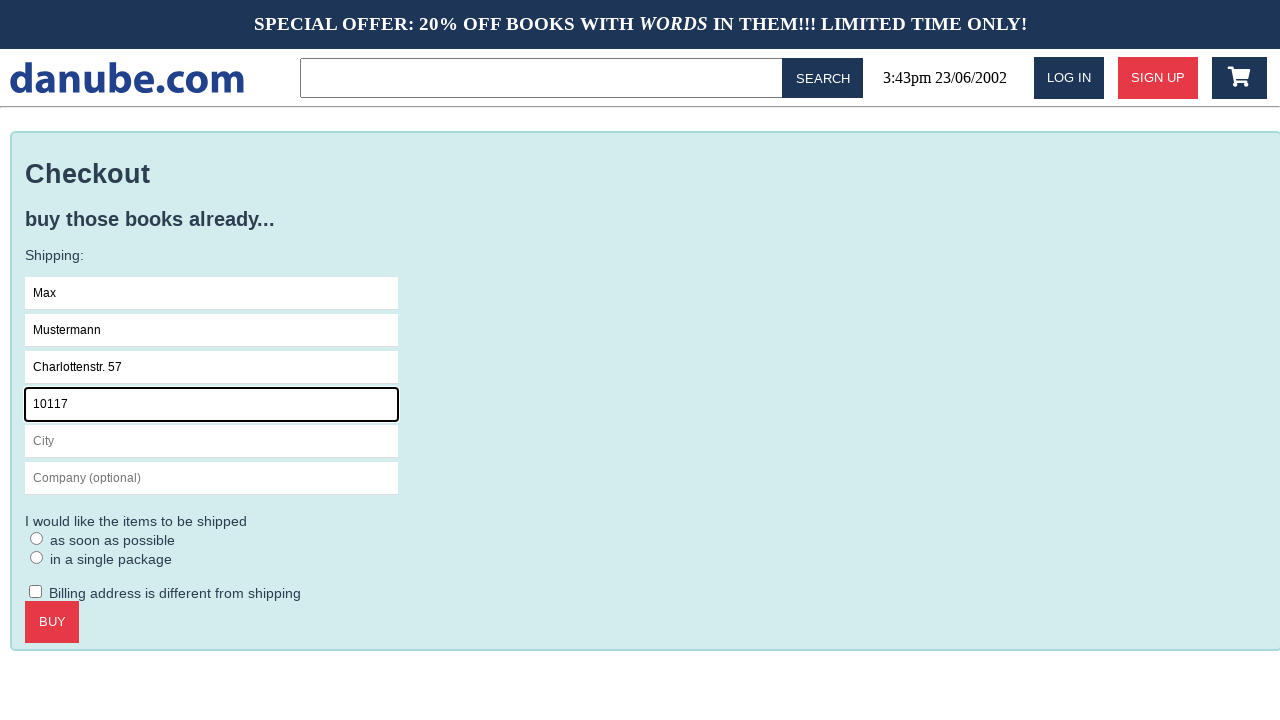

Filled city field with 'Berlin' on #s-city
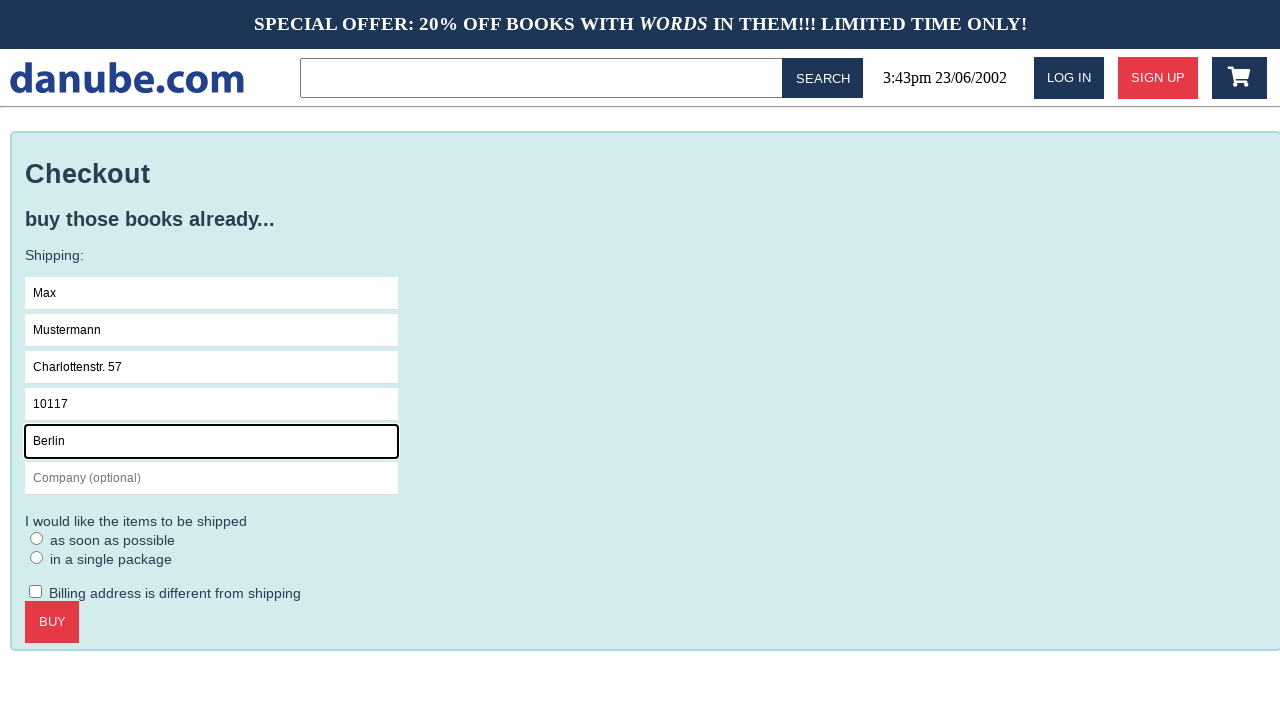

Filled company field with 'Firma GmbH' on #s-company
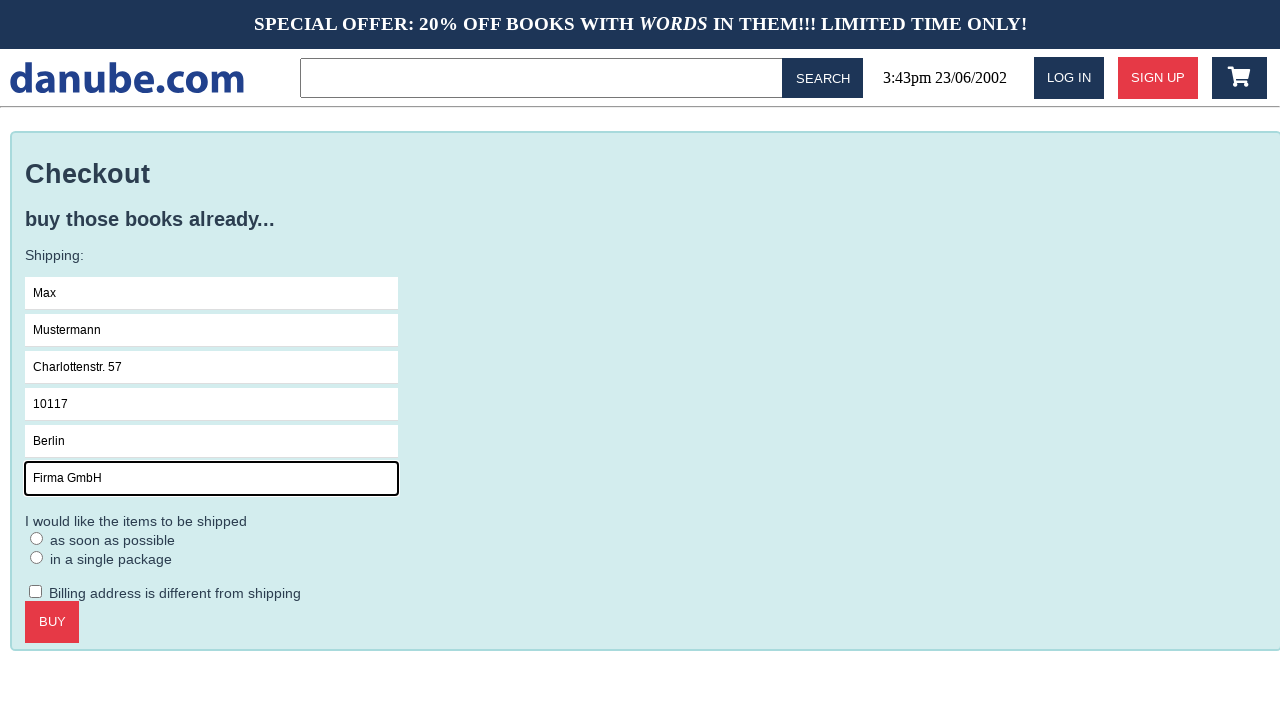

Clicked on checkout form at (646, 439) on .checkout > form
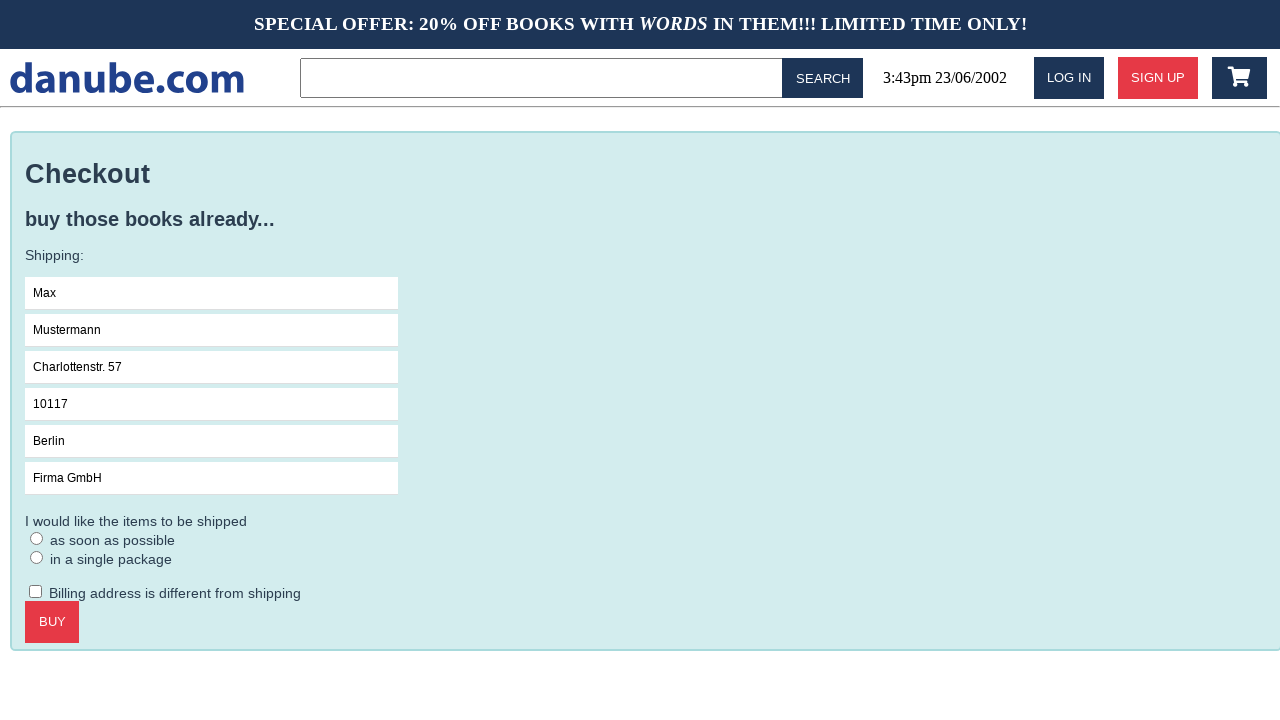

Selected ASAP delivery option at (37, 538) on #asap
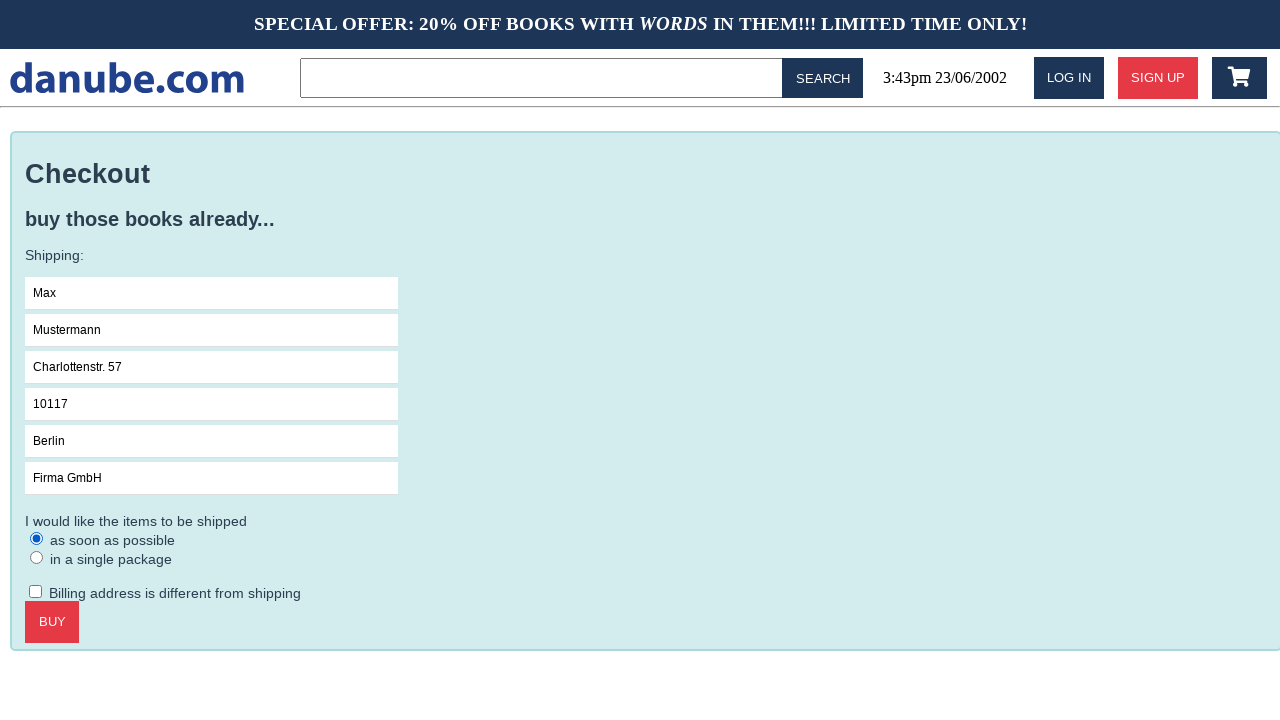

Clicked confirm checkout button at (52, 622) on .checkout > .call-to-action
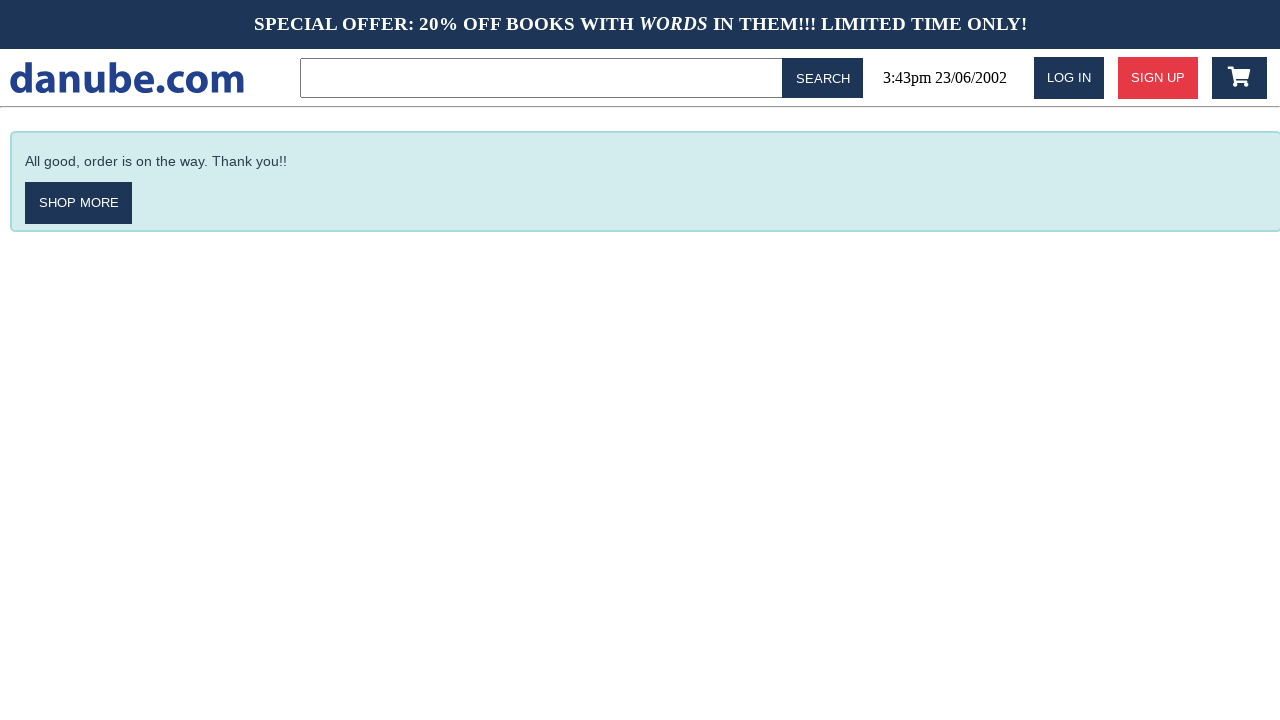

Order confirmation message appeared
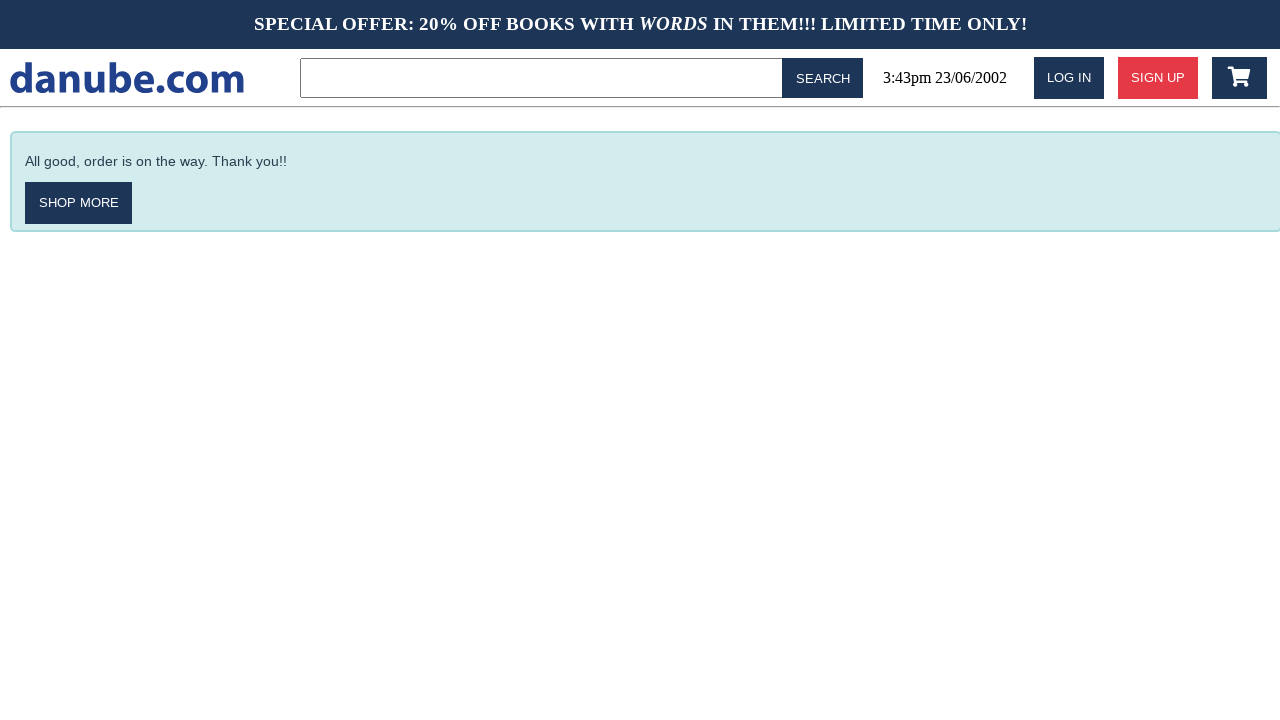

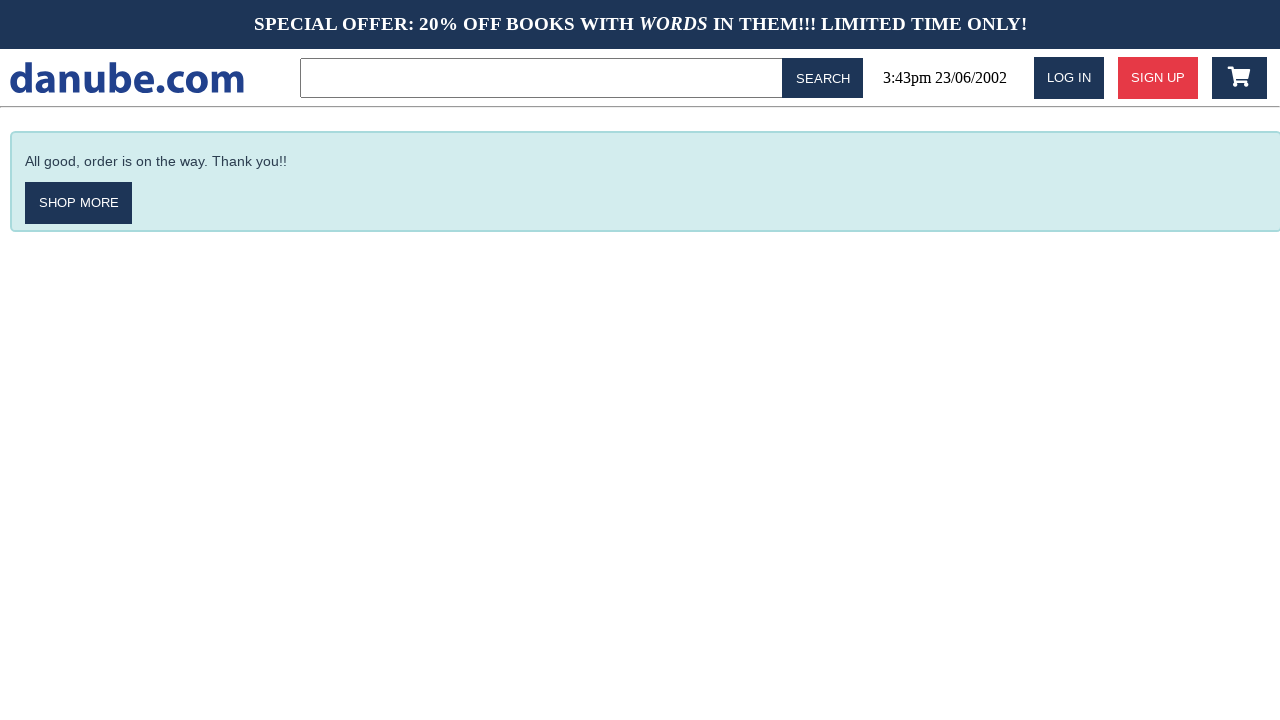